Tests selecting "Android" from the Skills dropdown on a registration form

Starting URL: http://demo.automationtesting.in/Register.html

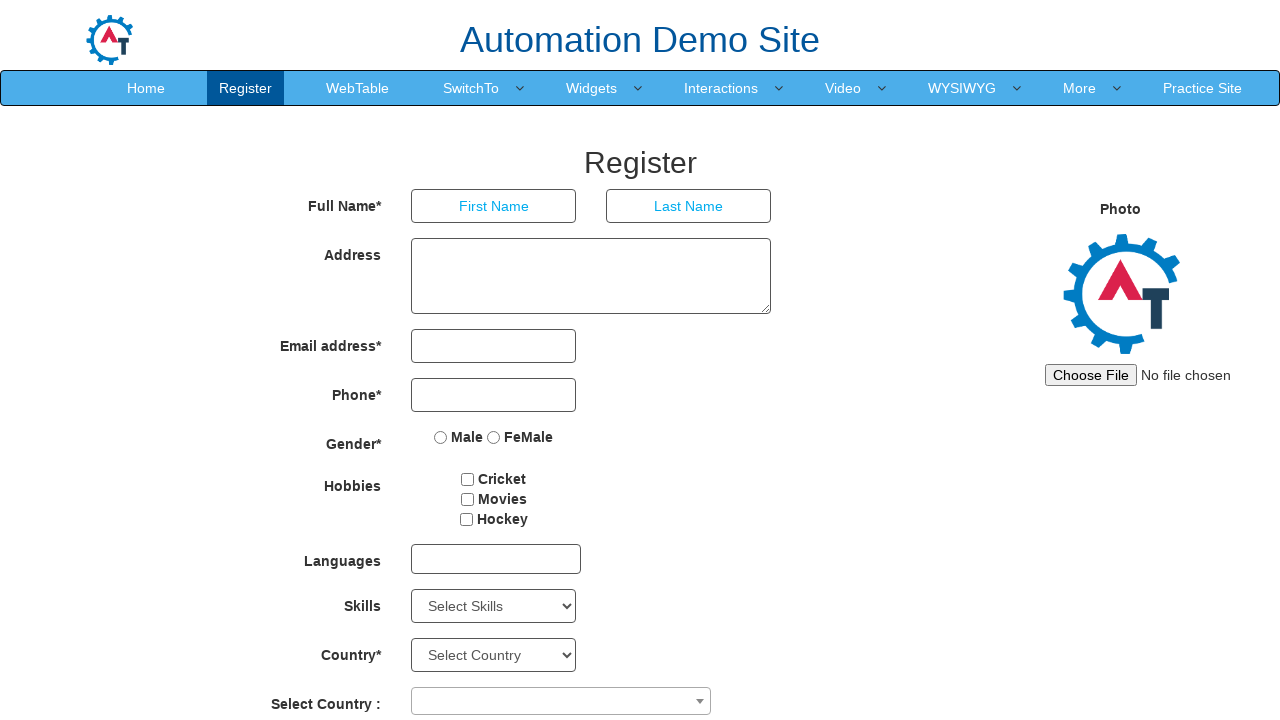

Navigated to registration form at http://demo.automationtesting.in/Register.html
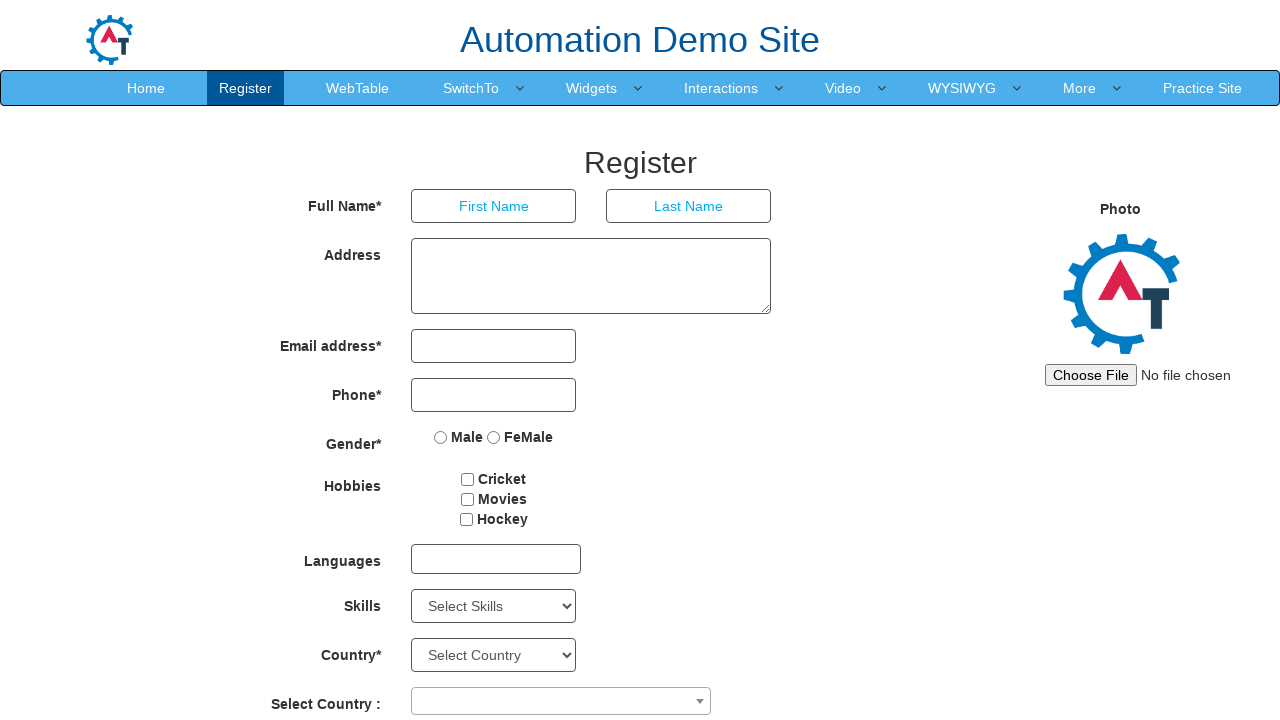

Selected 'Android' from the Skills dropdown on select#Skills
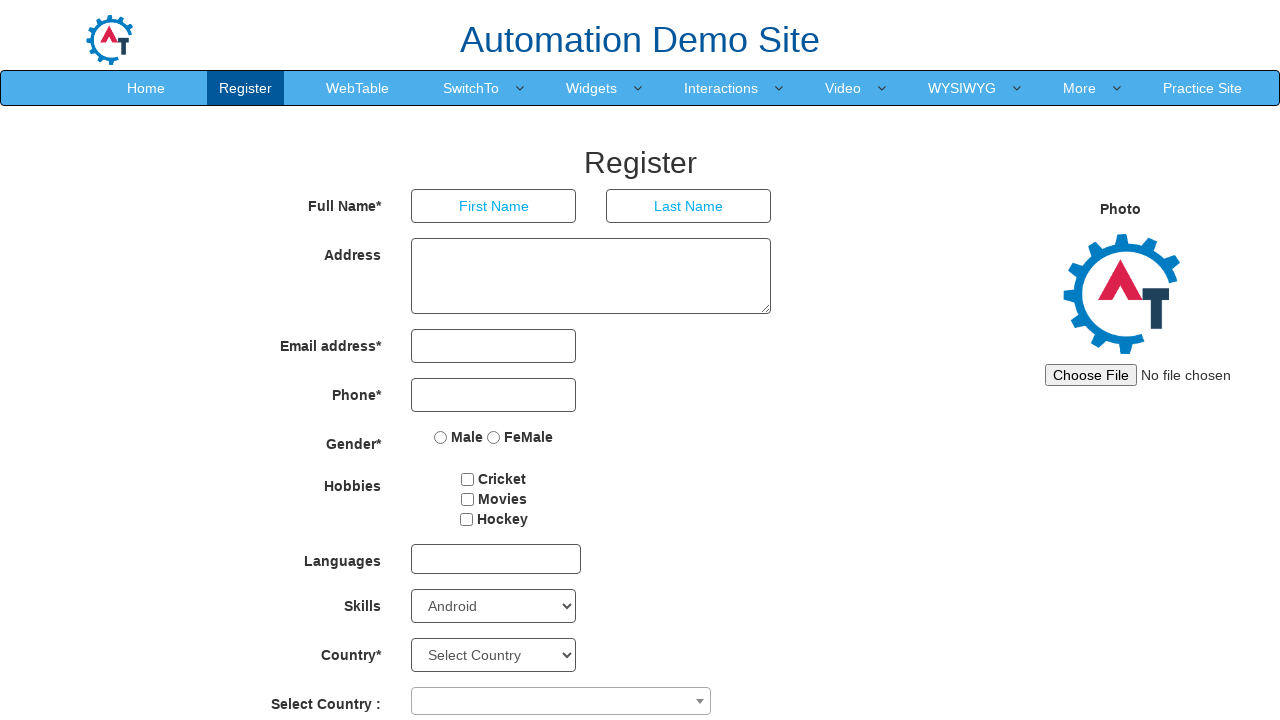

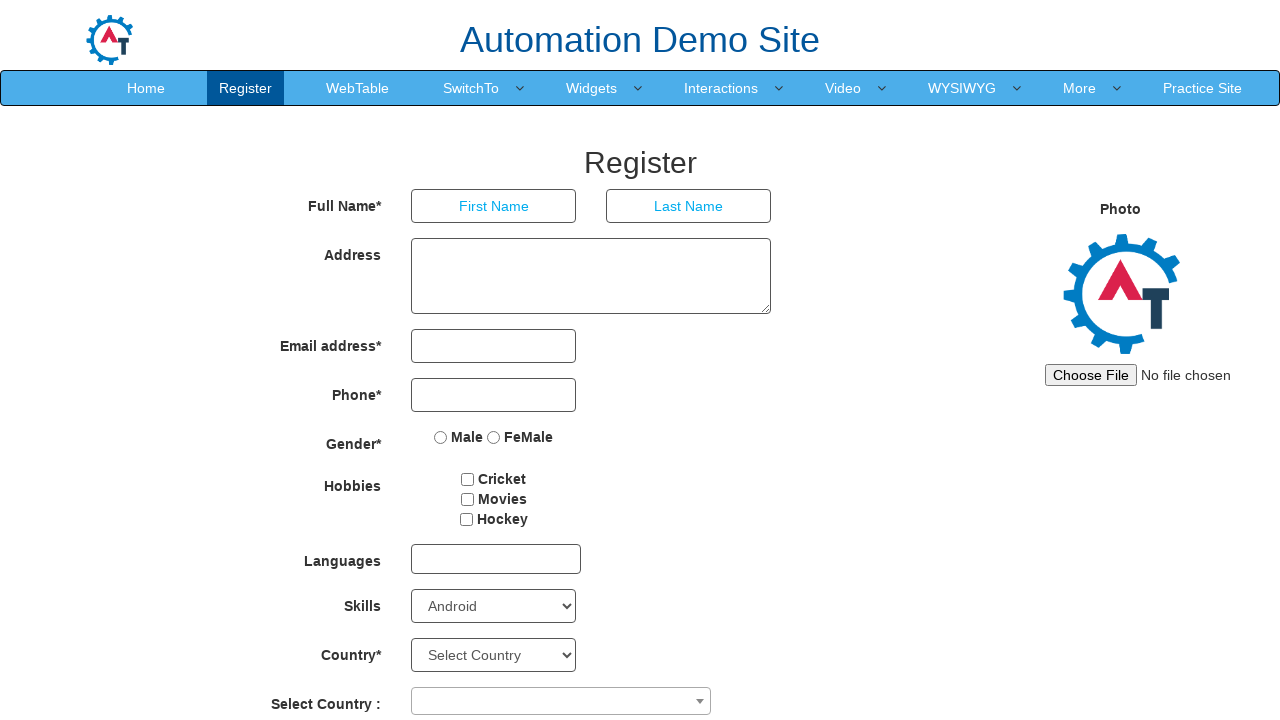